Tests adding a new record to the web table by opening the form, filling in all fields, and verifying the record appears

Starting URL: https://demoqa.com/webtables

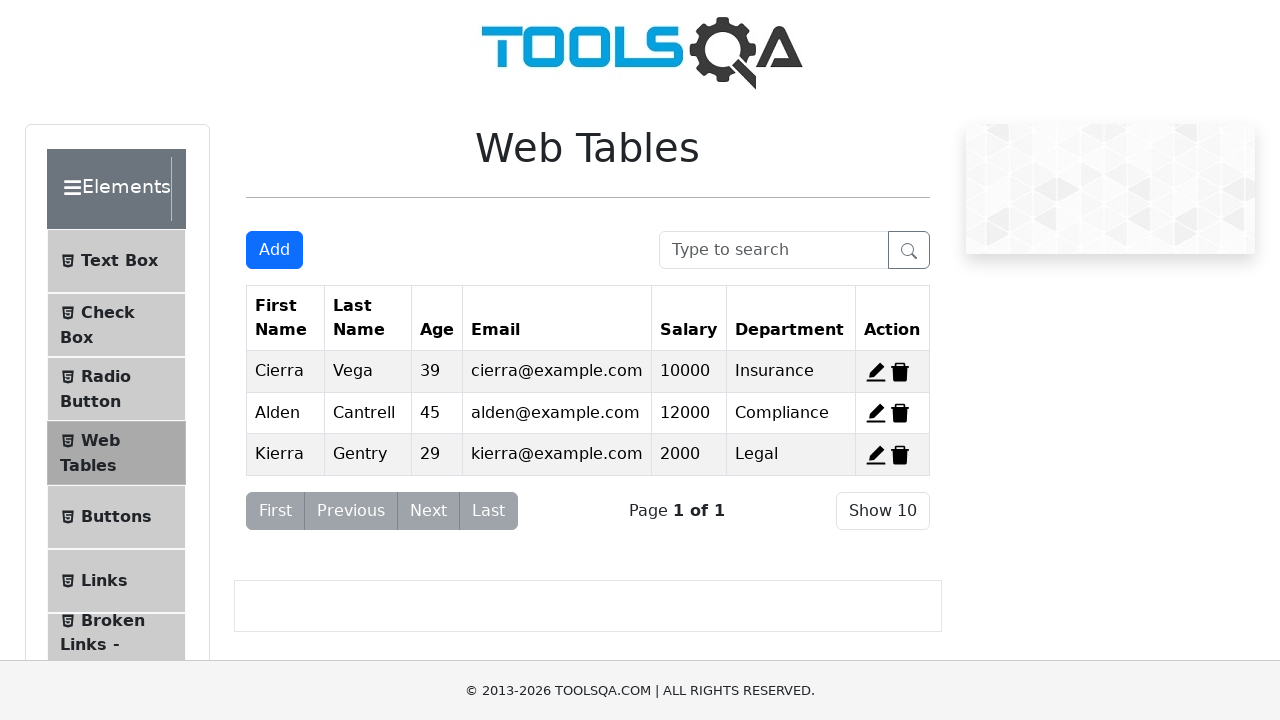

Clicked 'Add New Record' button to open registration form at (274, 250) on #addNewRecordButton
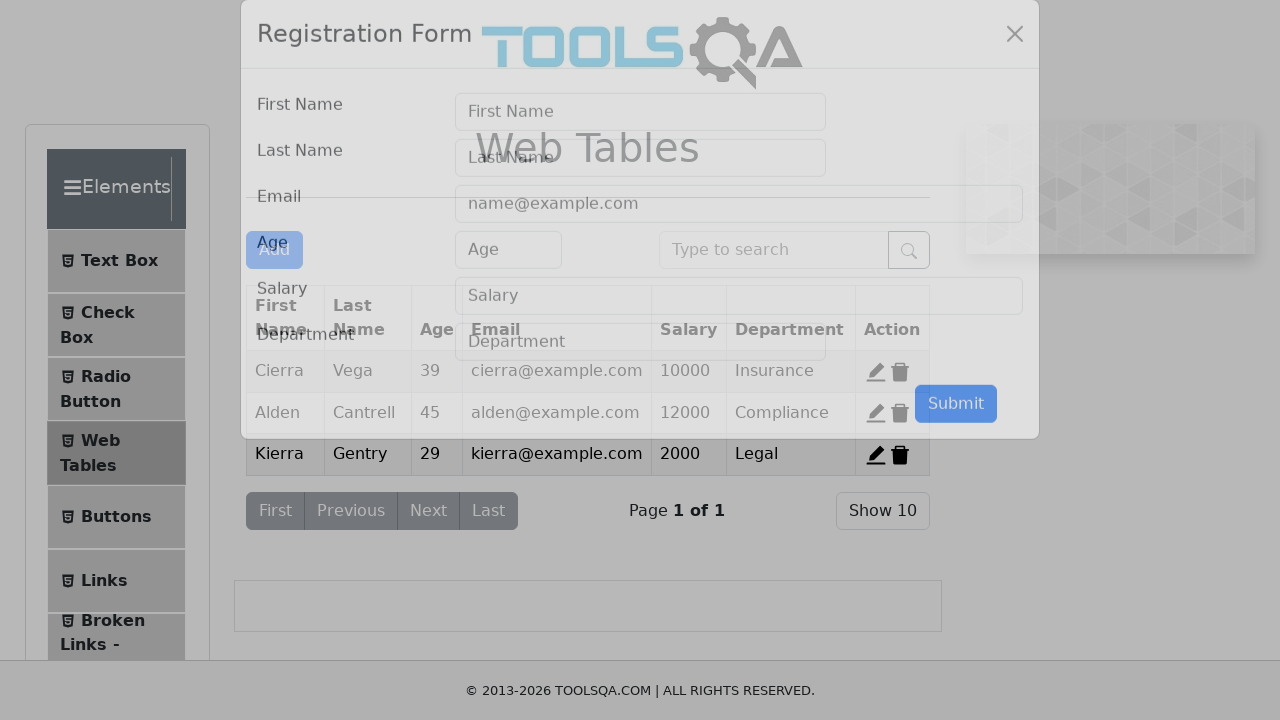

Registration form modal appeared
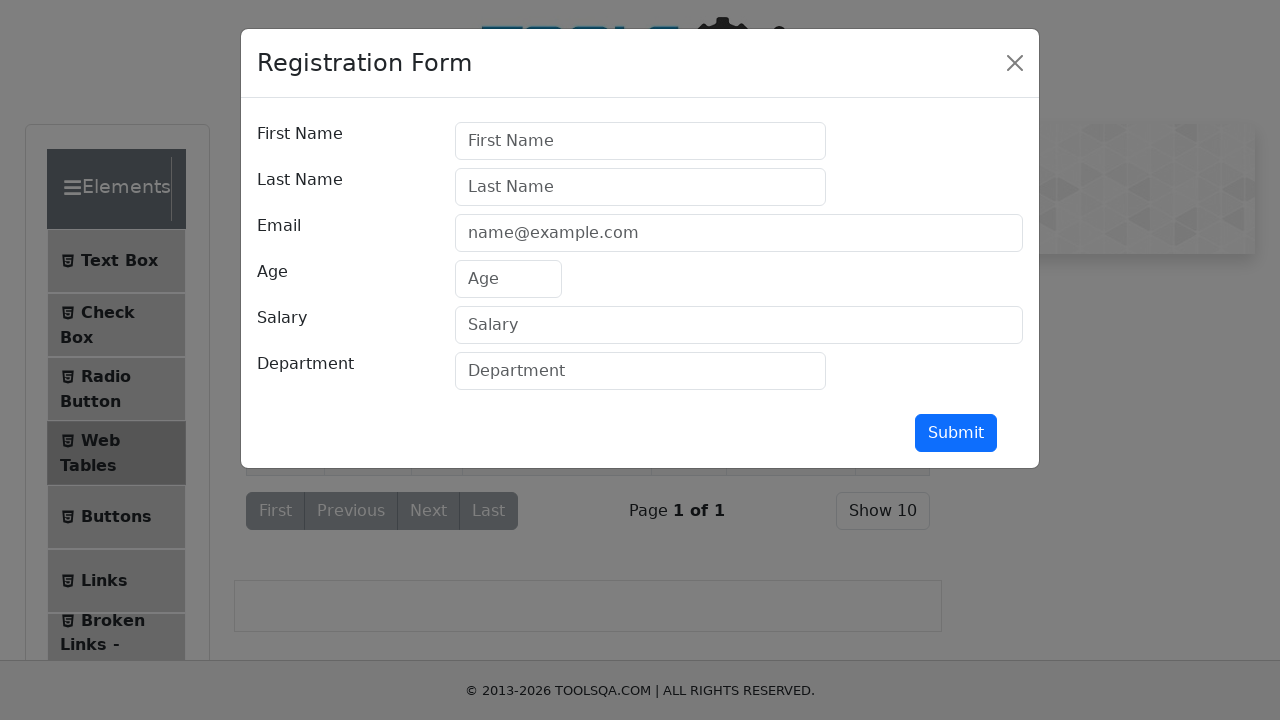

Filled firstName field with 'Test' on #firstName
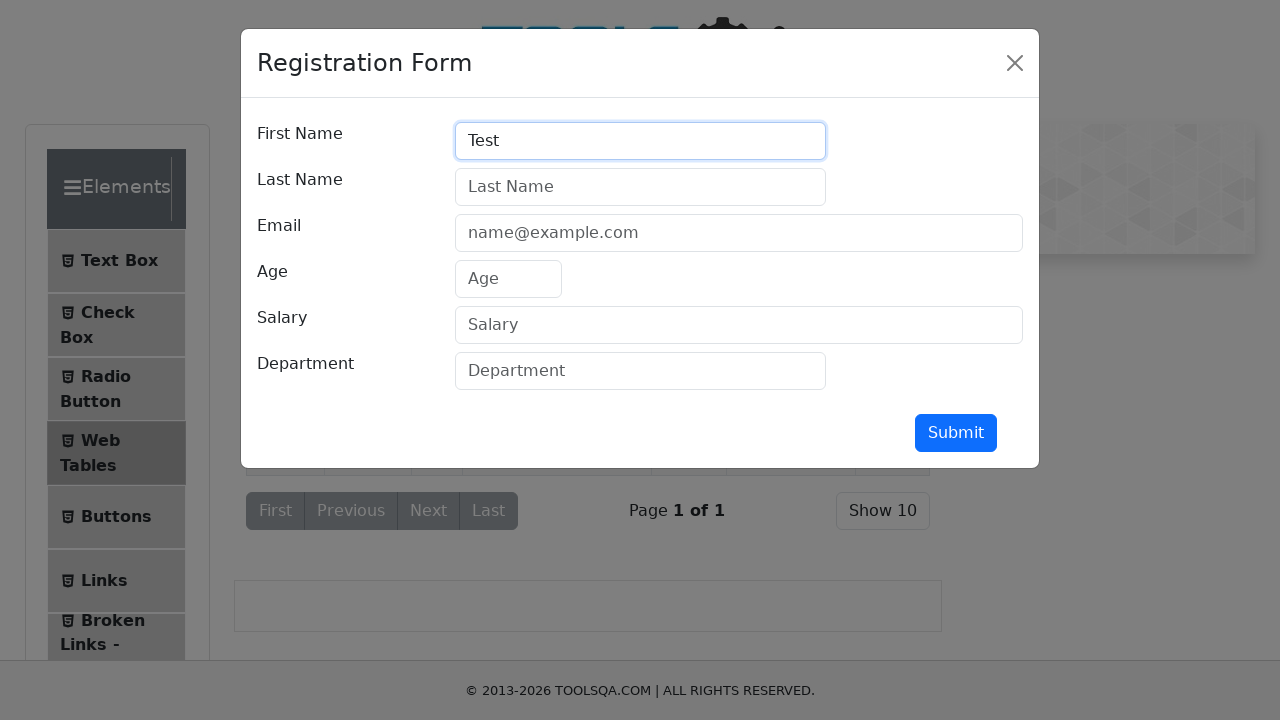

Filled lastName field with 'User' on #lastName
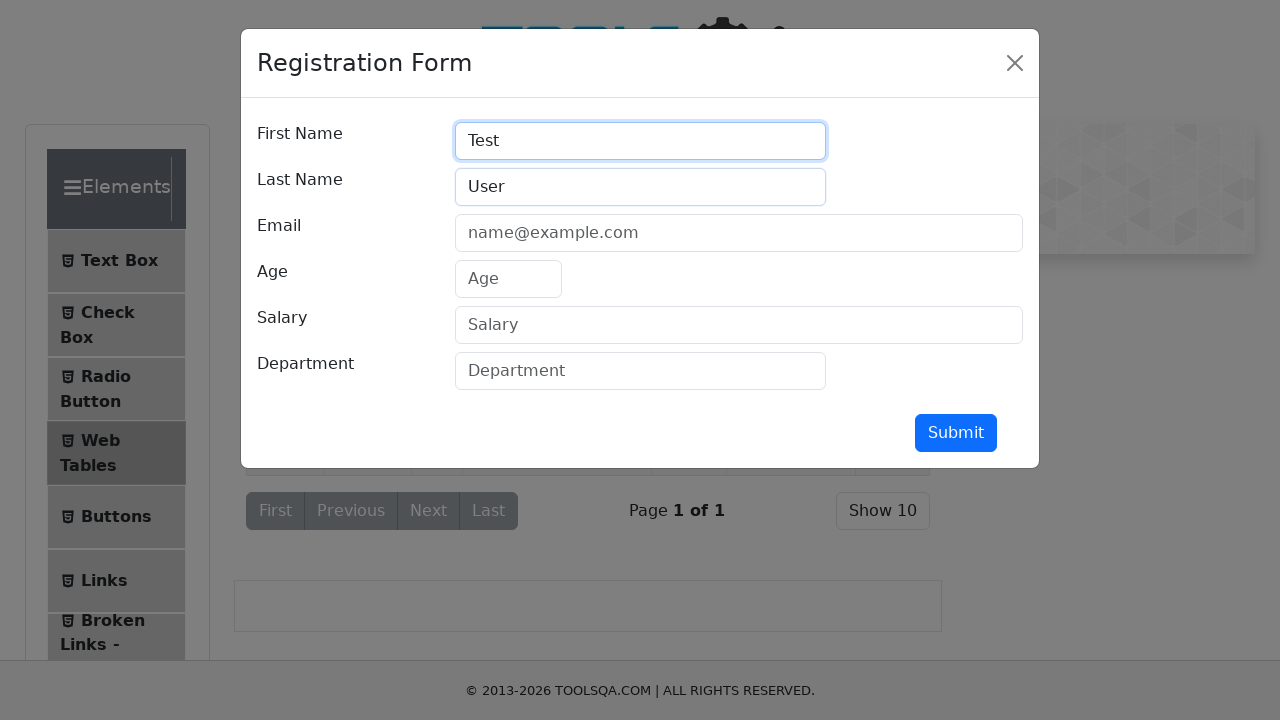

Filled userEmail field with 'smoke@test.com' on #userEmail
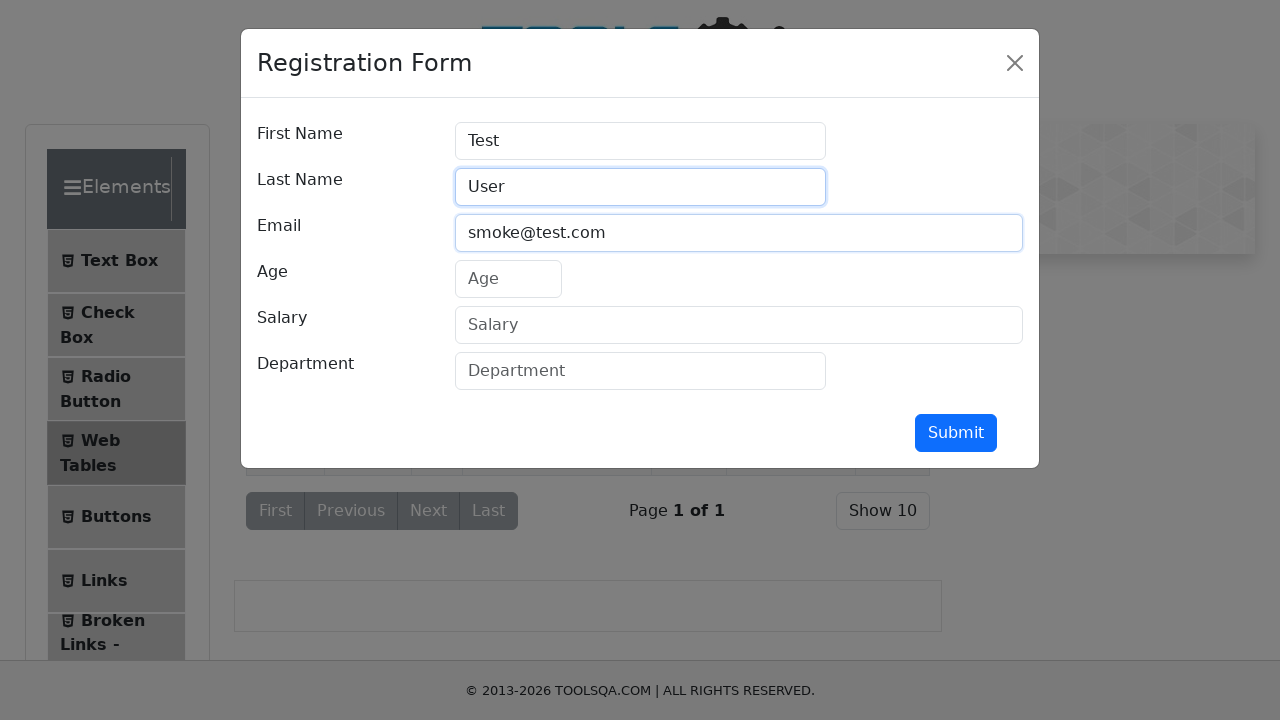

Filled age field with '29' on #age
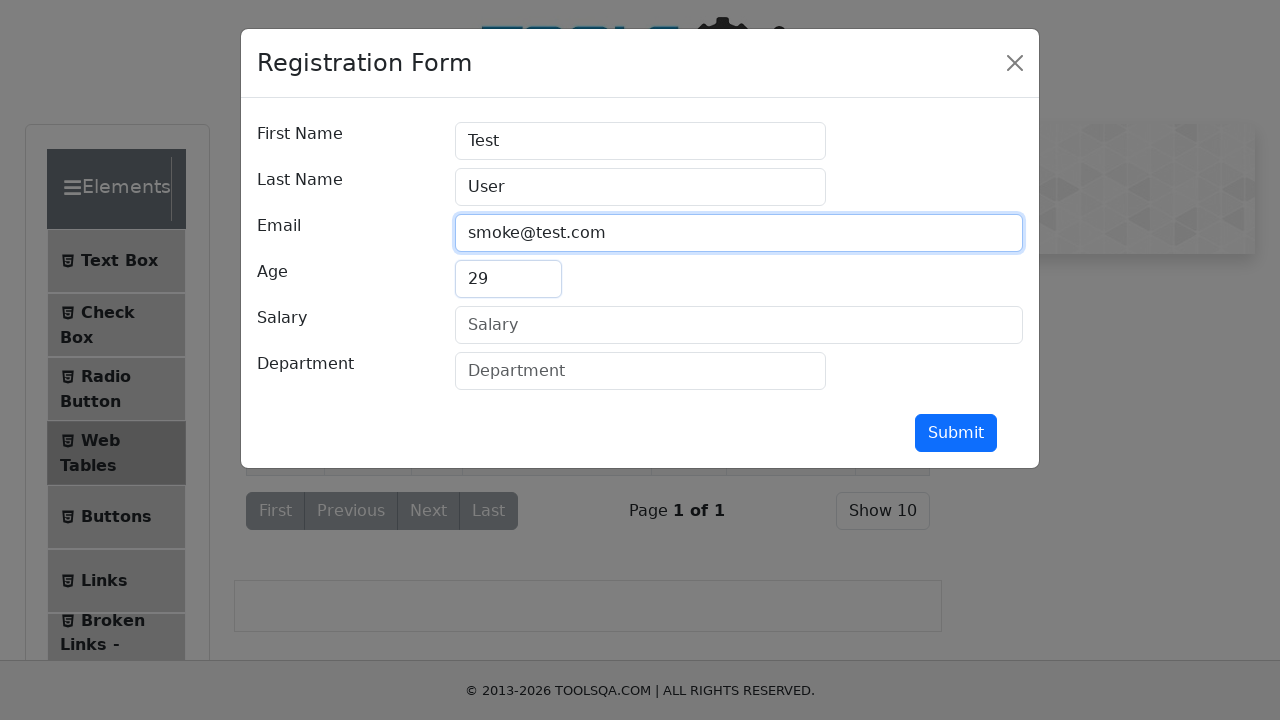

Filled salary field with '2900' on #salary
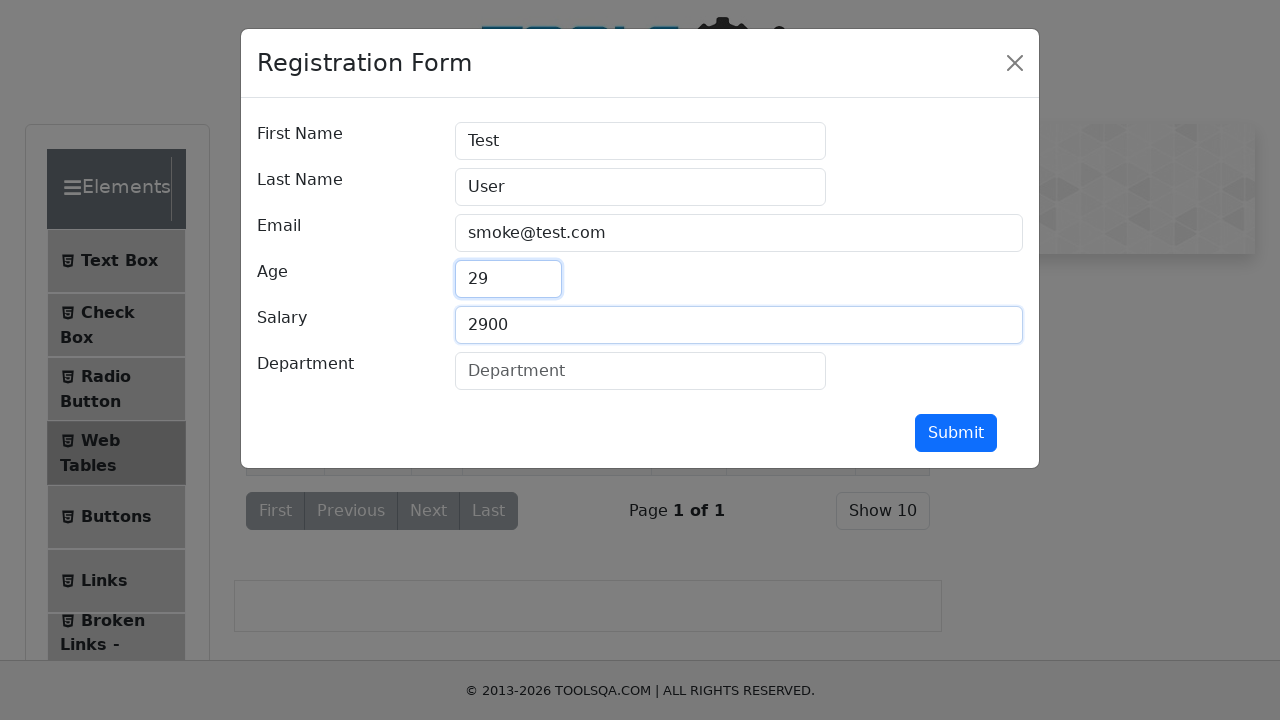

Filled department field with 'Smoke' on #department
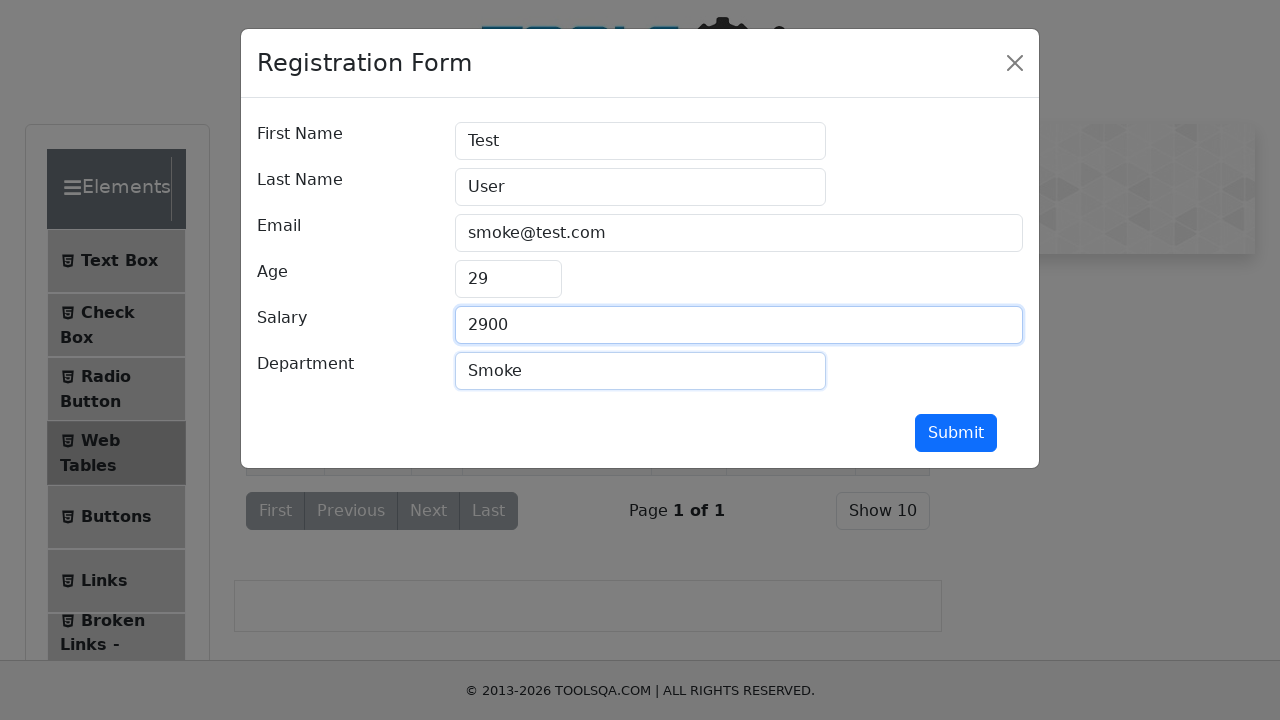

Clicked submit button to add new record at (956, 433) on #submit
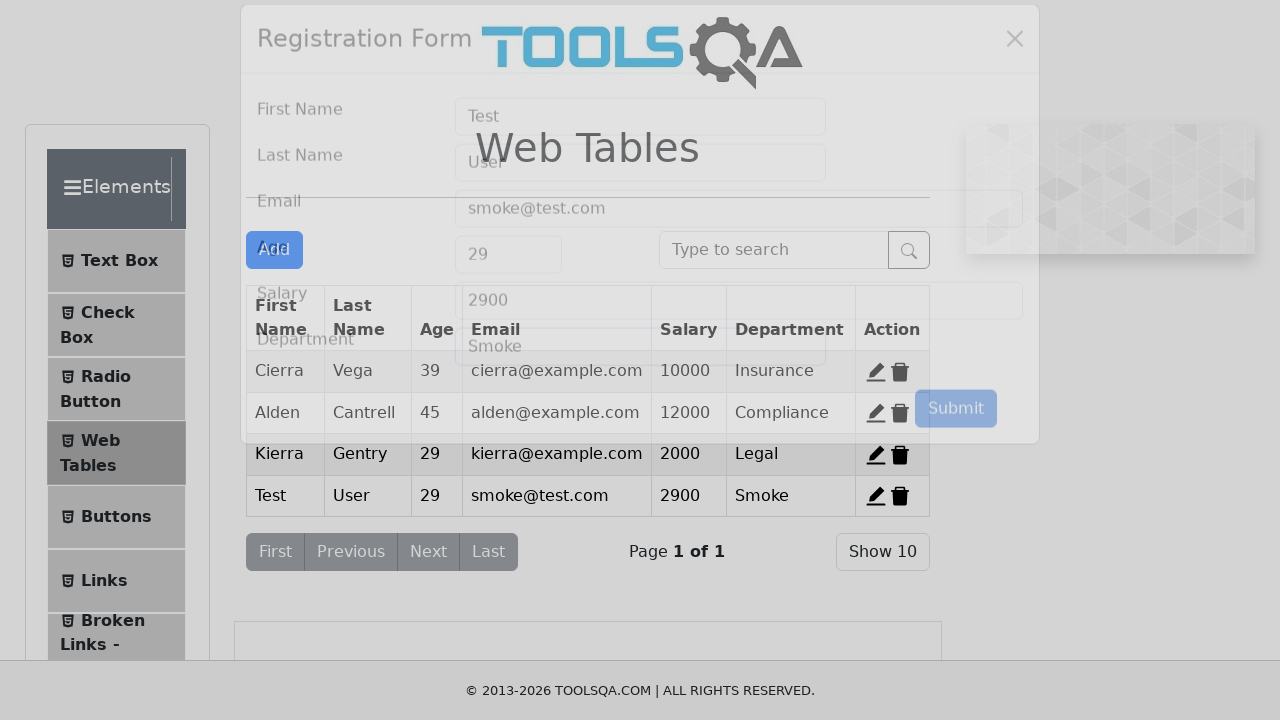

Verified new record with email 'smoke@test.com' appears in the web table
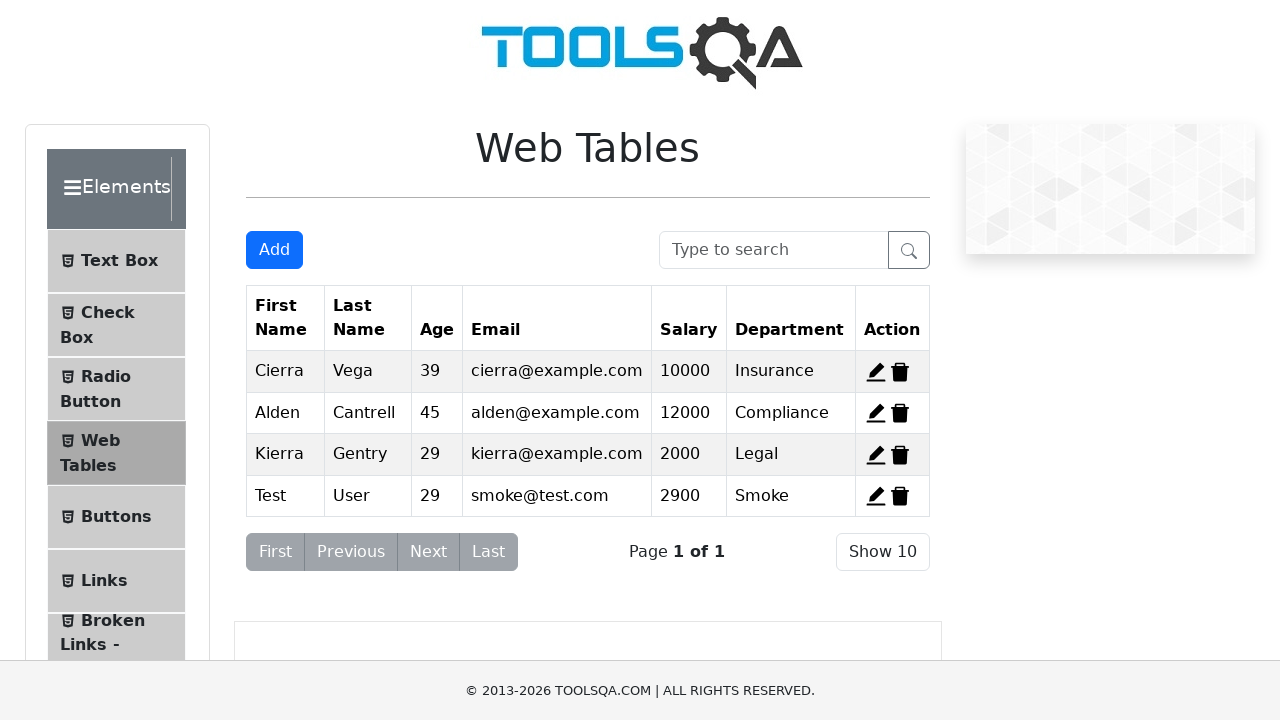

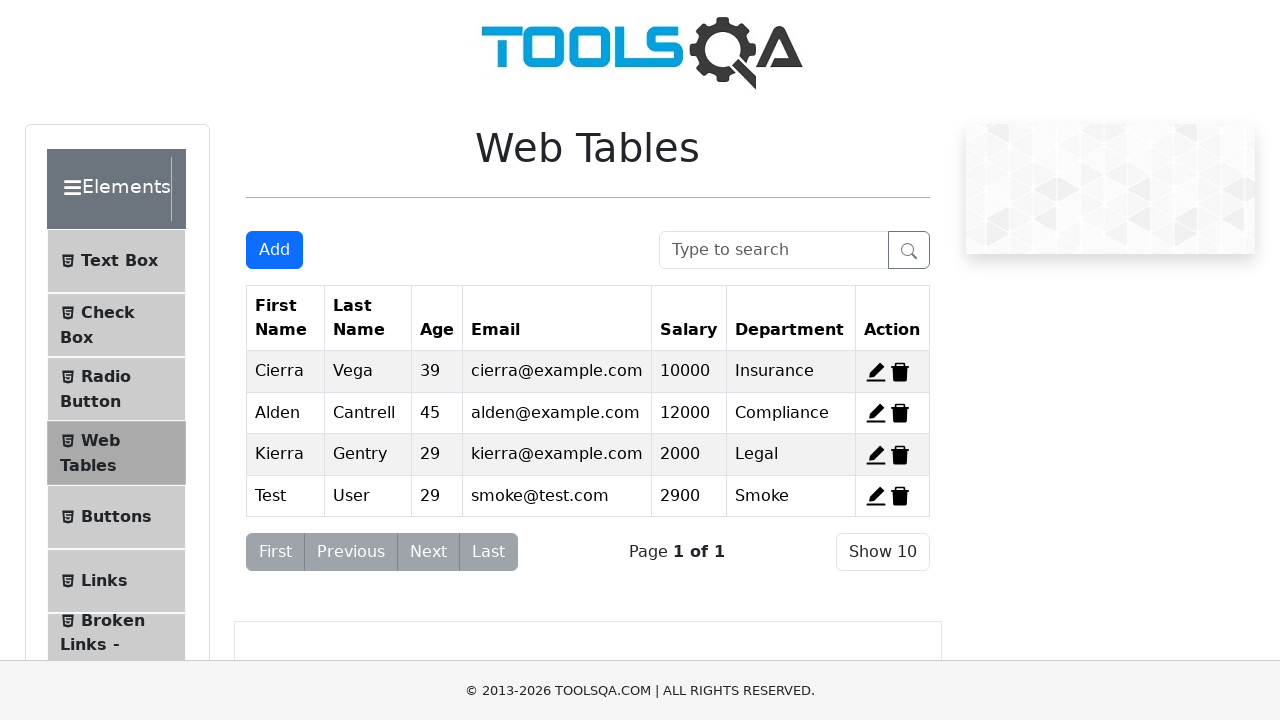